Tests sorting the Email column in ascending order by clicking the column header and verifying the text values are sorted alphabetically.

Starting URL: http://the-internet.herokuapp.com/tables

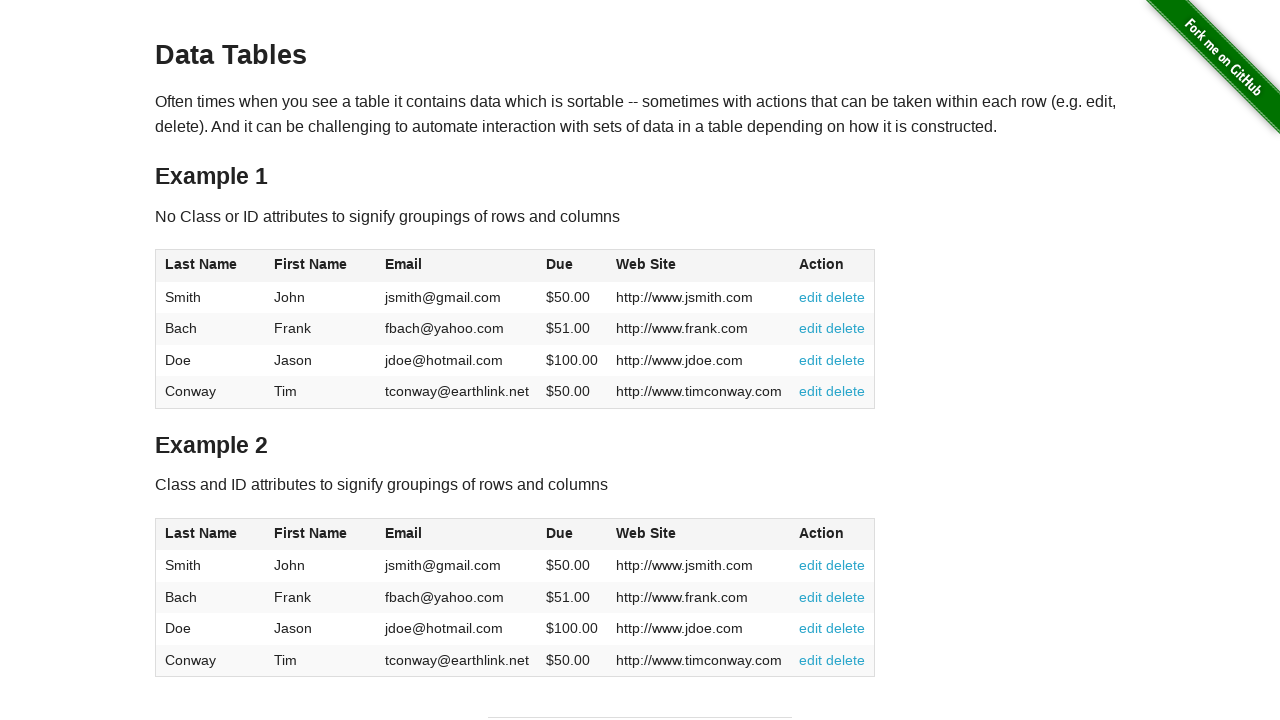

Clicked Email column header to sort in ascending order at (457, 266) on #table1 thead tr th:nth-of-type(3)
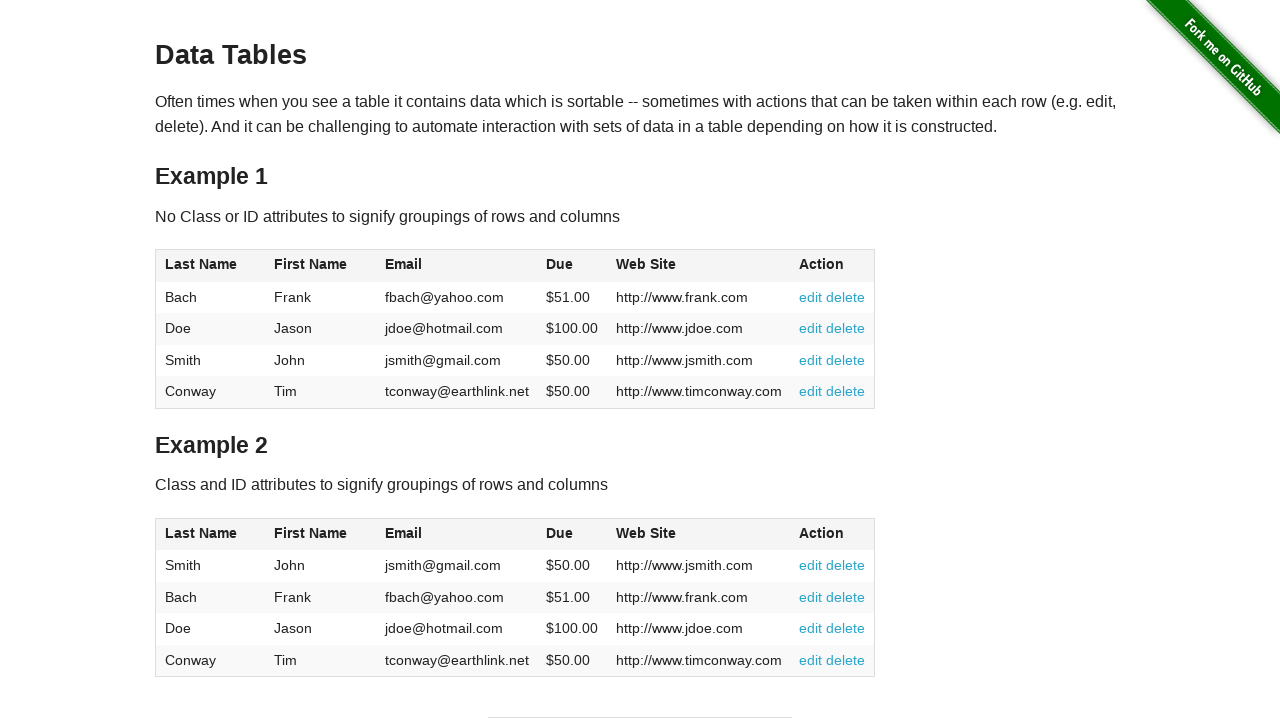

Table sorted and Email column cells are visible
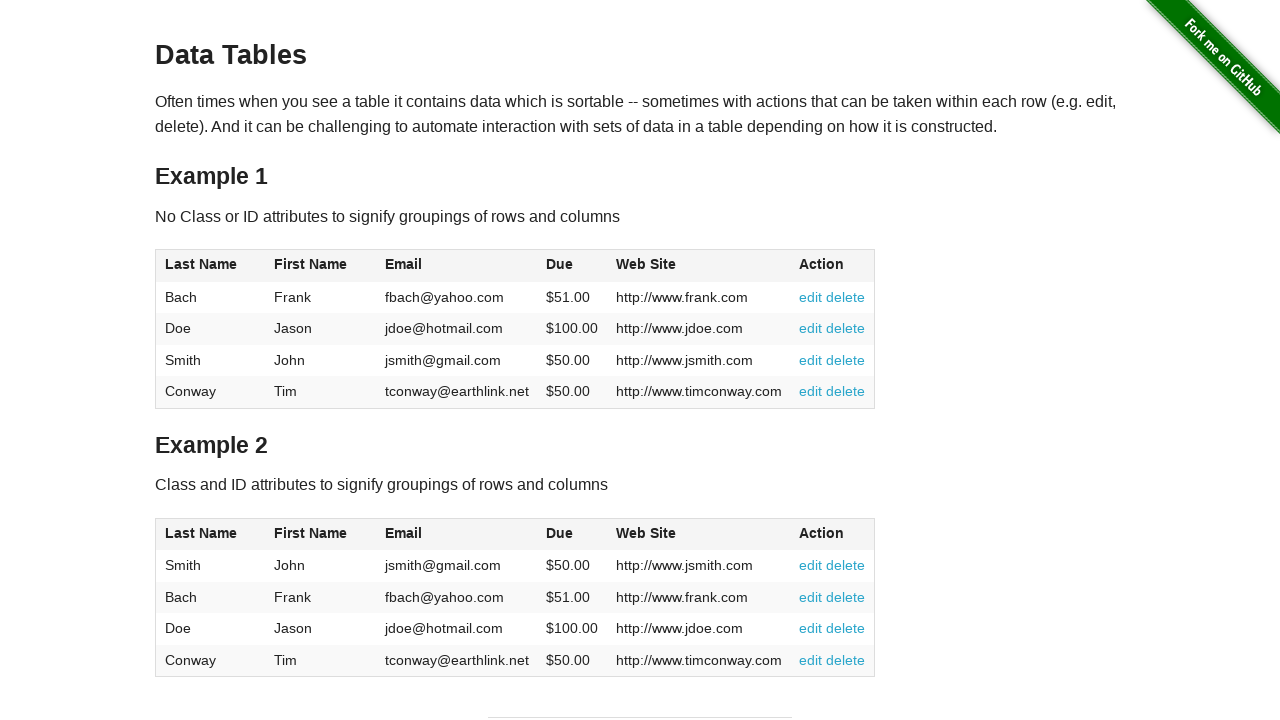

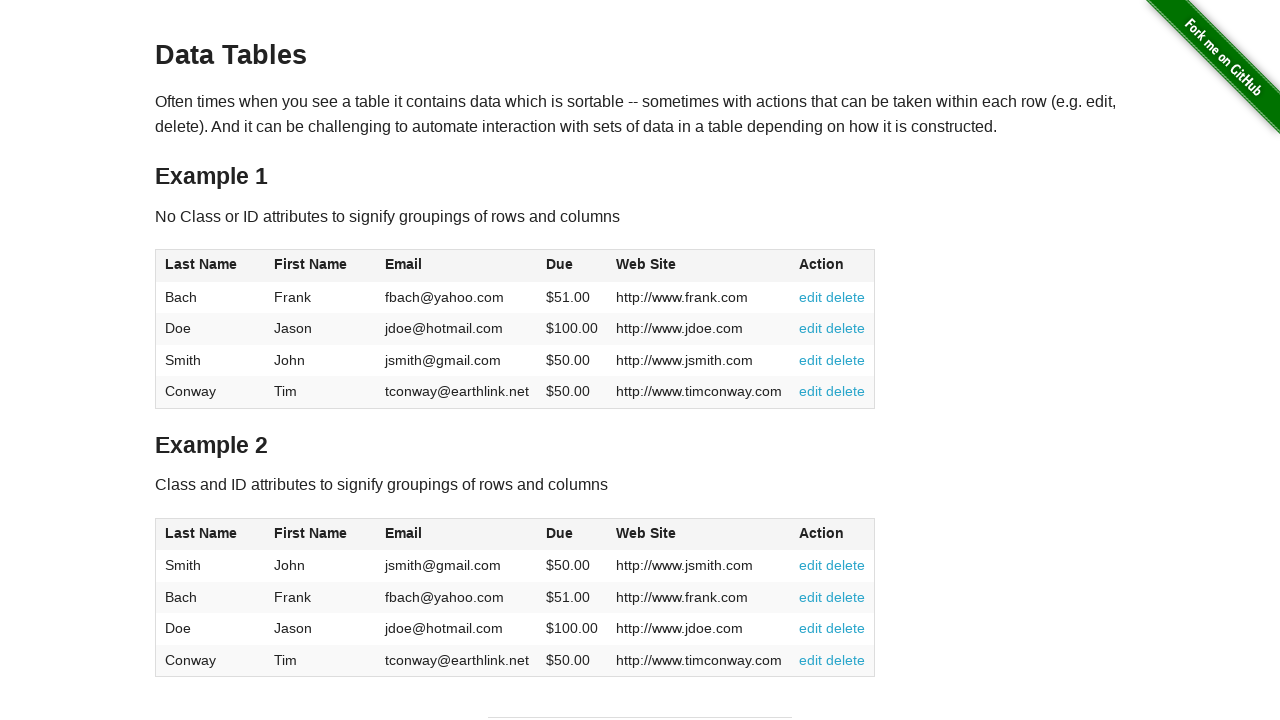